Navigates to Flipkart homepage and sets up browser configuration including window maximization and timeout settings

Starting URL: https://flipkart.com

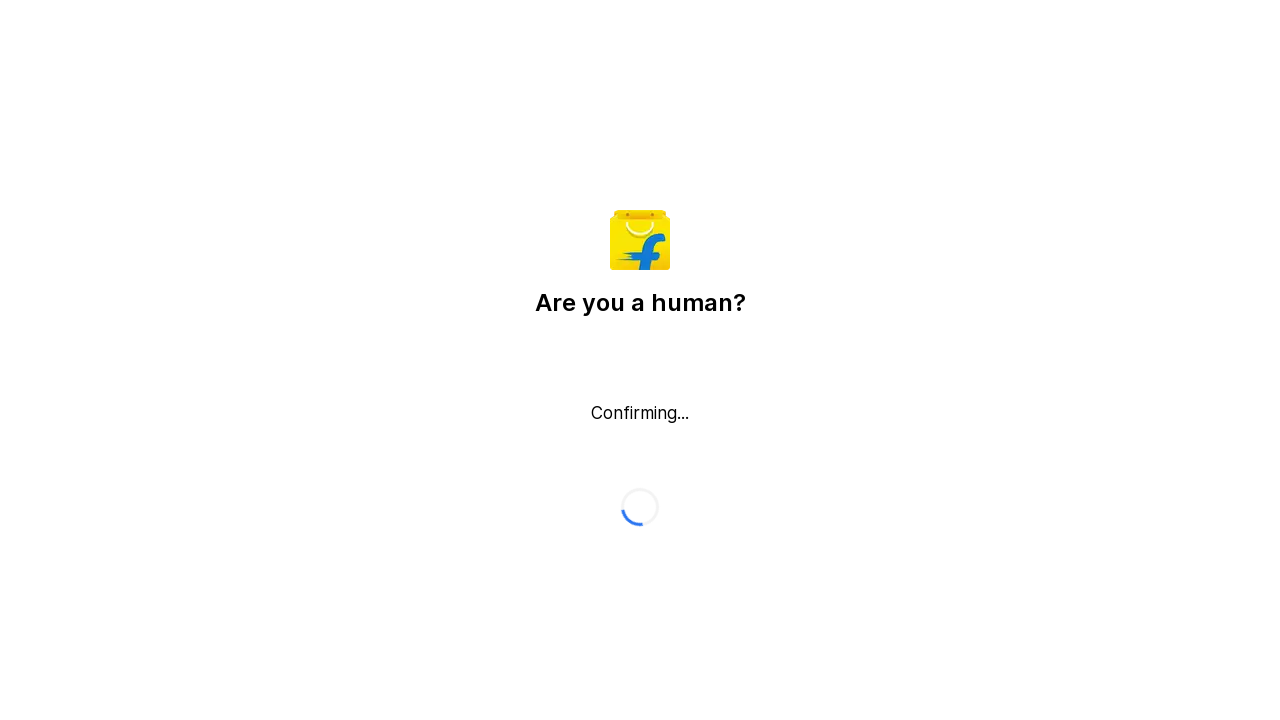

Waited for Flipkart homepage to fully load
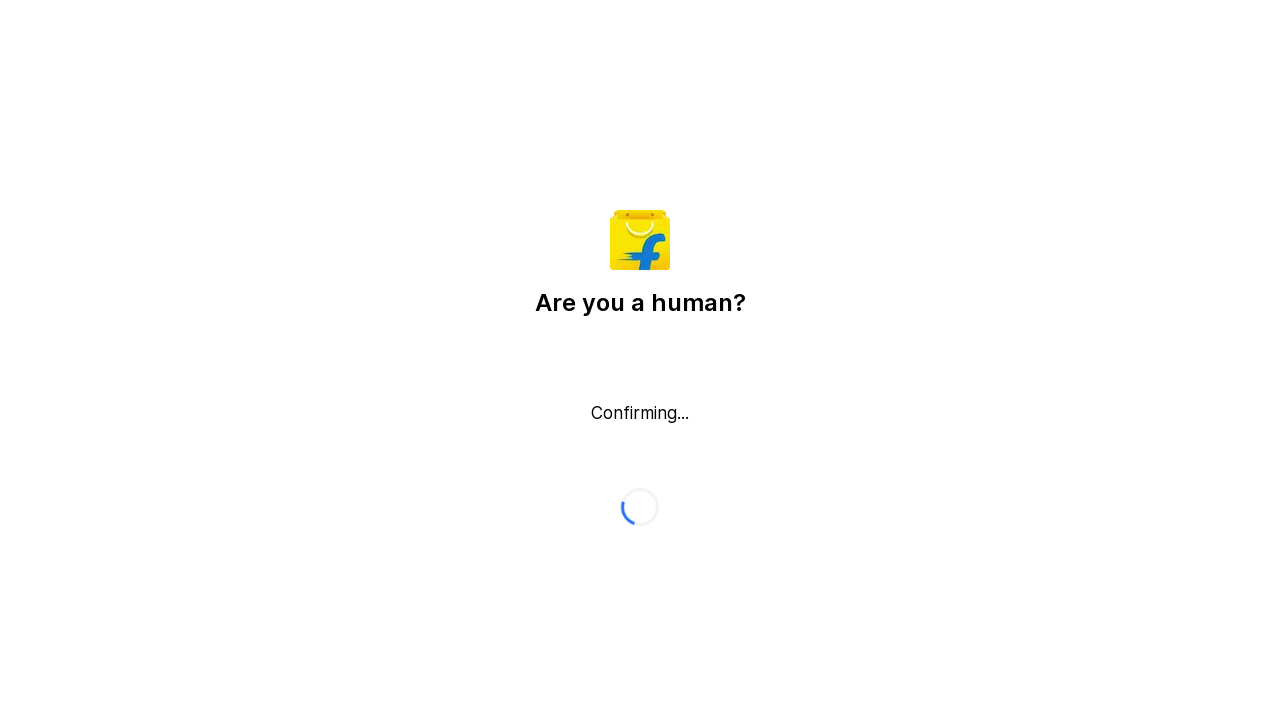

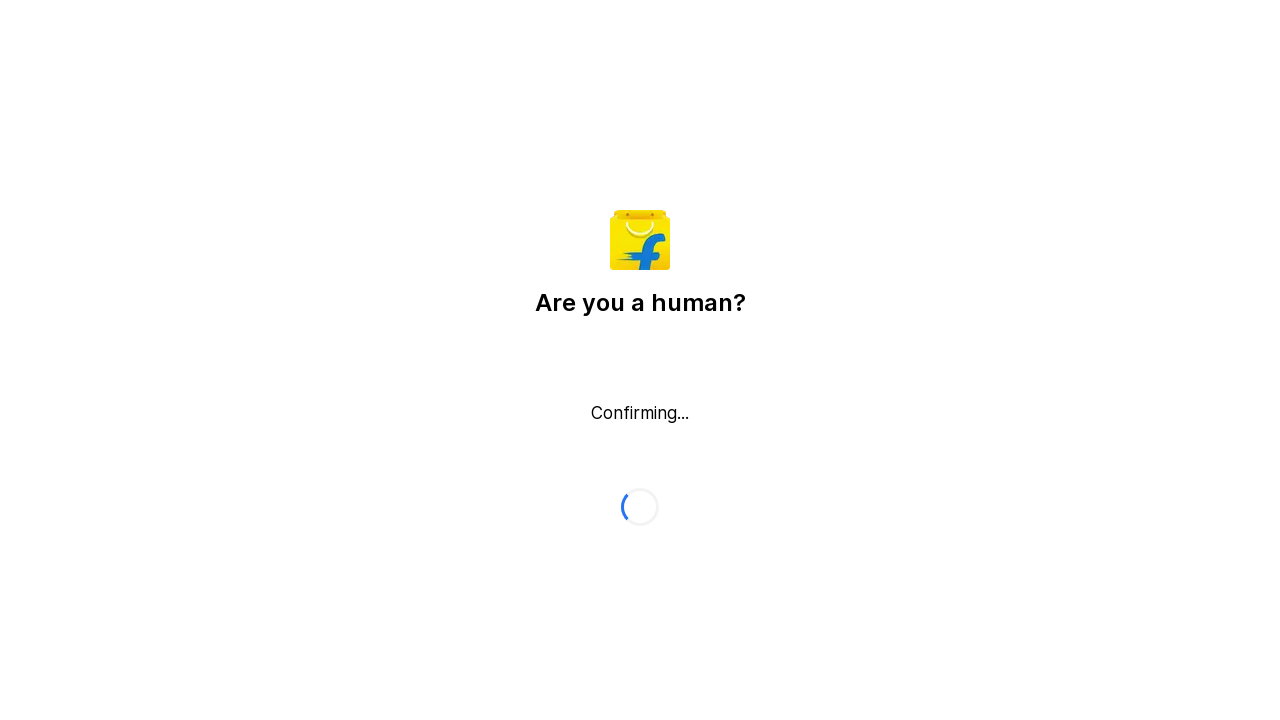